Navigates to Pro Kabaddi standings page and extracts match statistics for Puneri Paltan team using XPath traversal

Starting URL: https://www.prokabaddi.com/standings

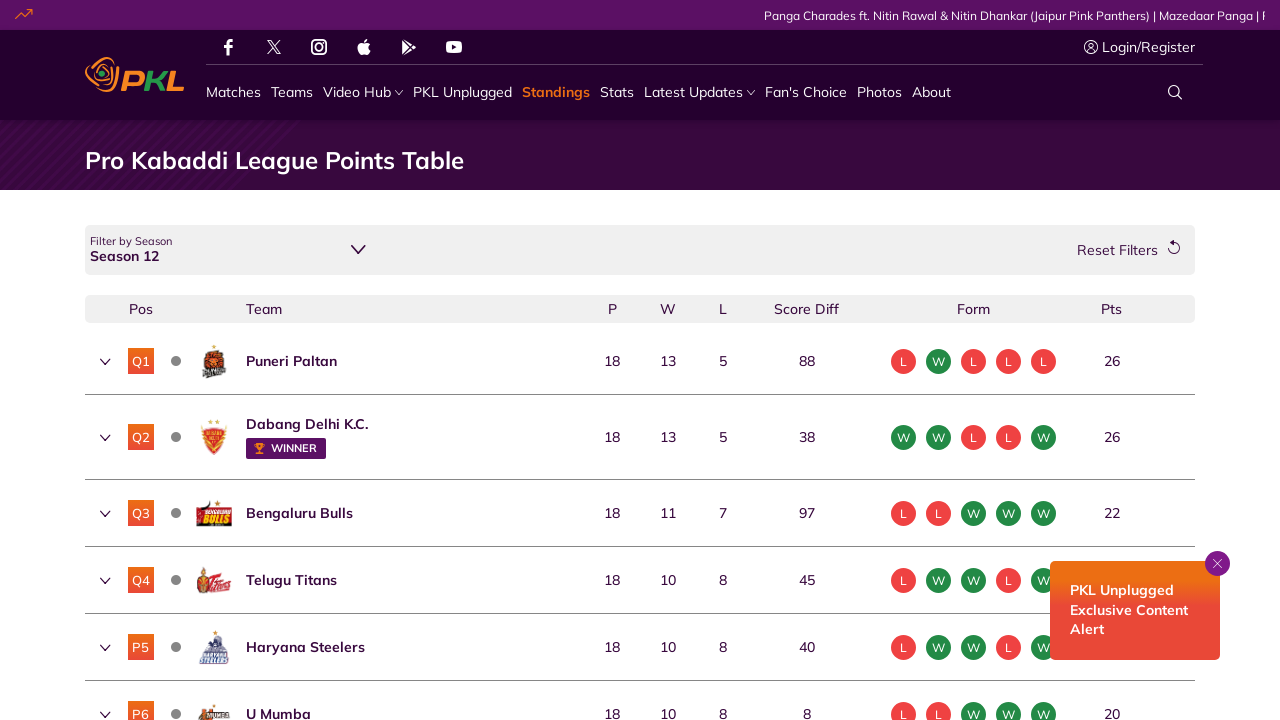

Navigated to Pro Kabaddi standings page
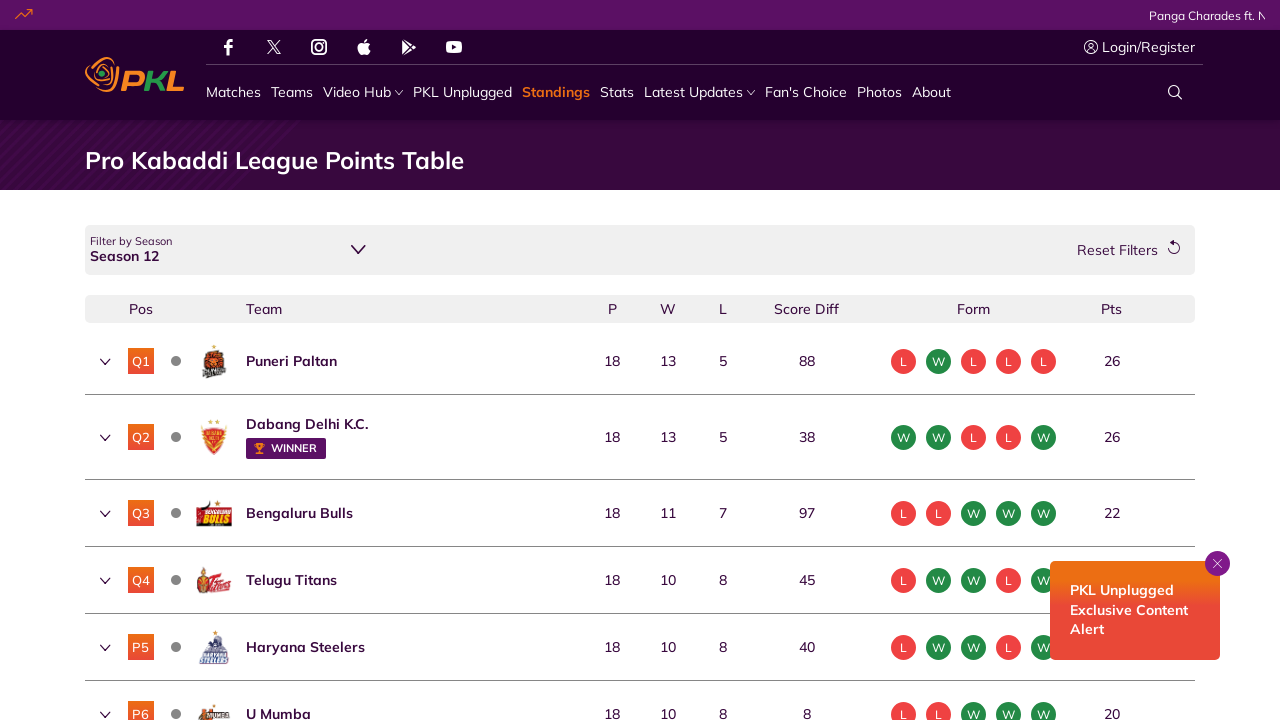

Extracted won matches for Puneri Paltan using XPath traversal
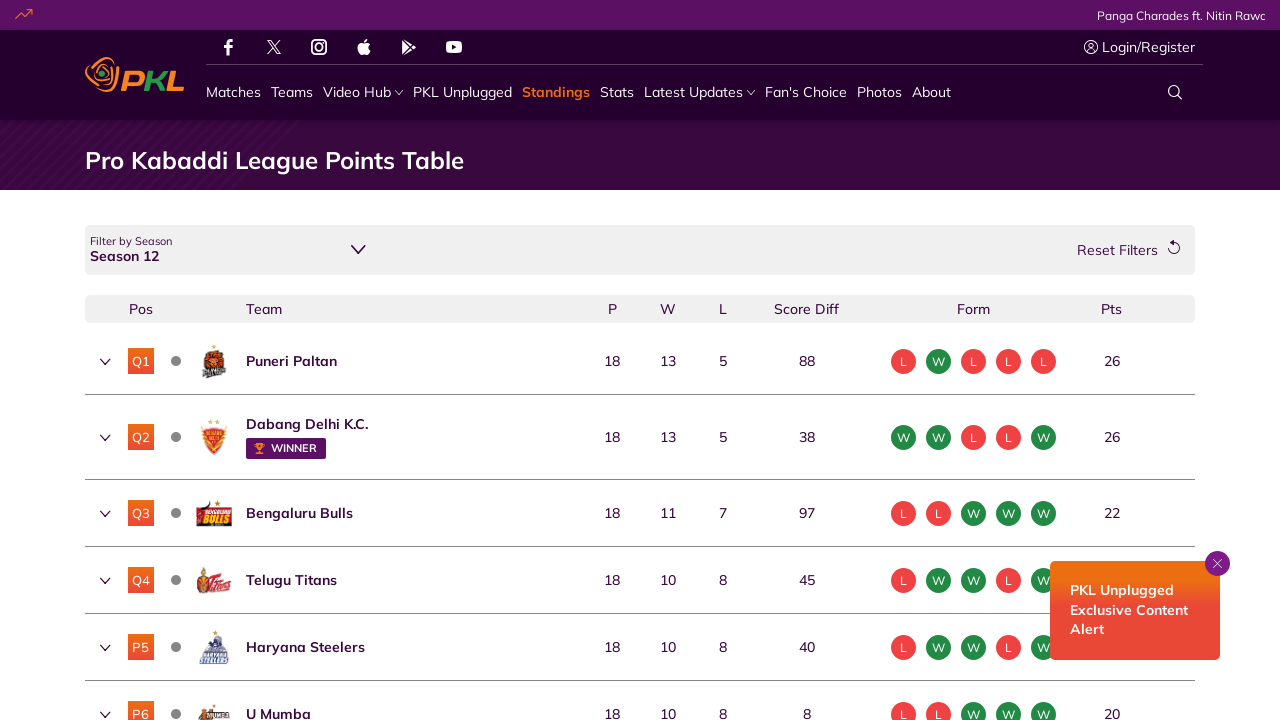

Extracted lost matches for Puneri Paltan using XPath sibling traversal
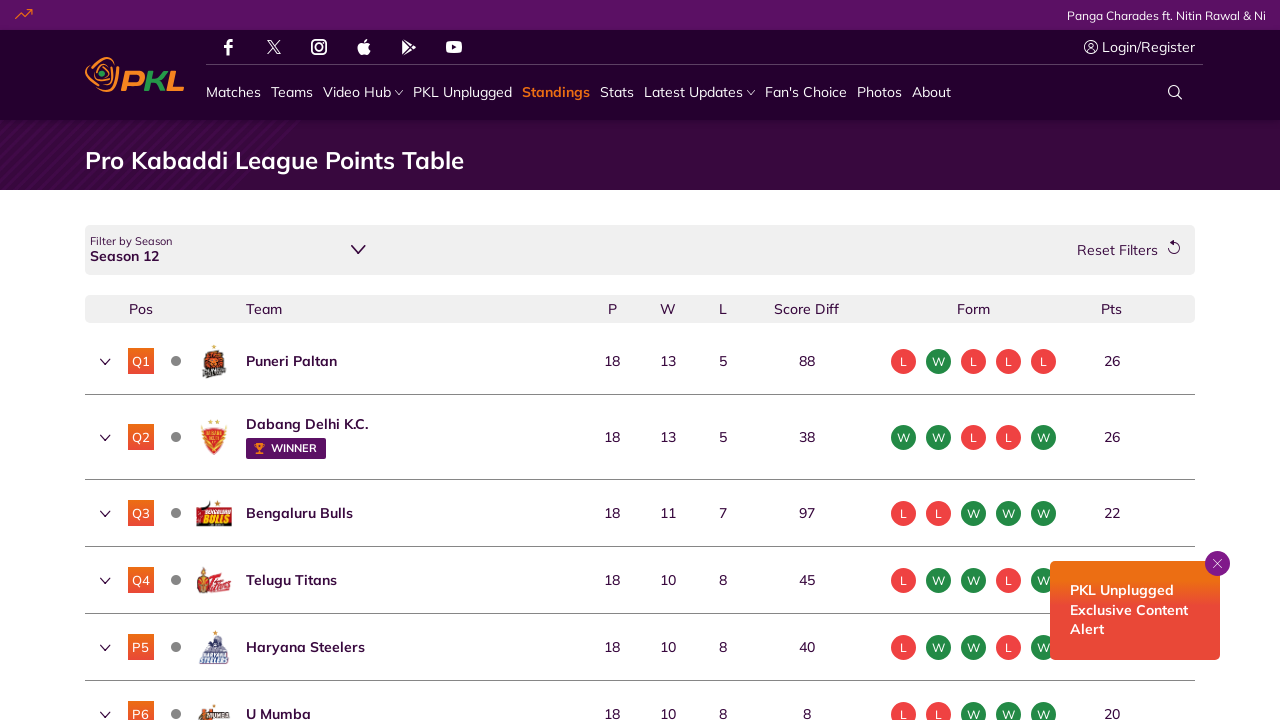

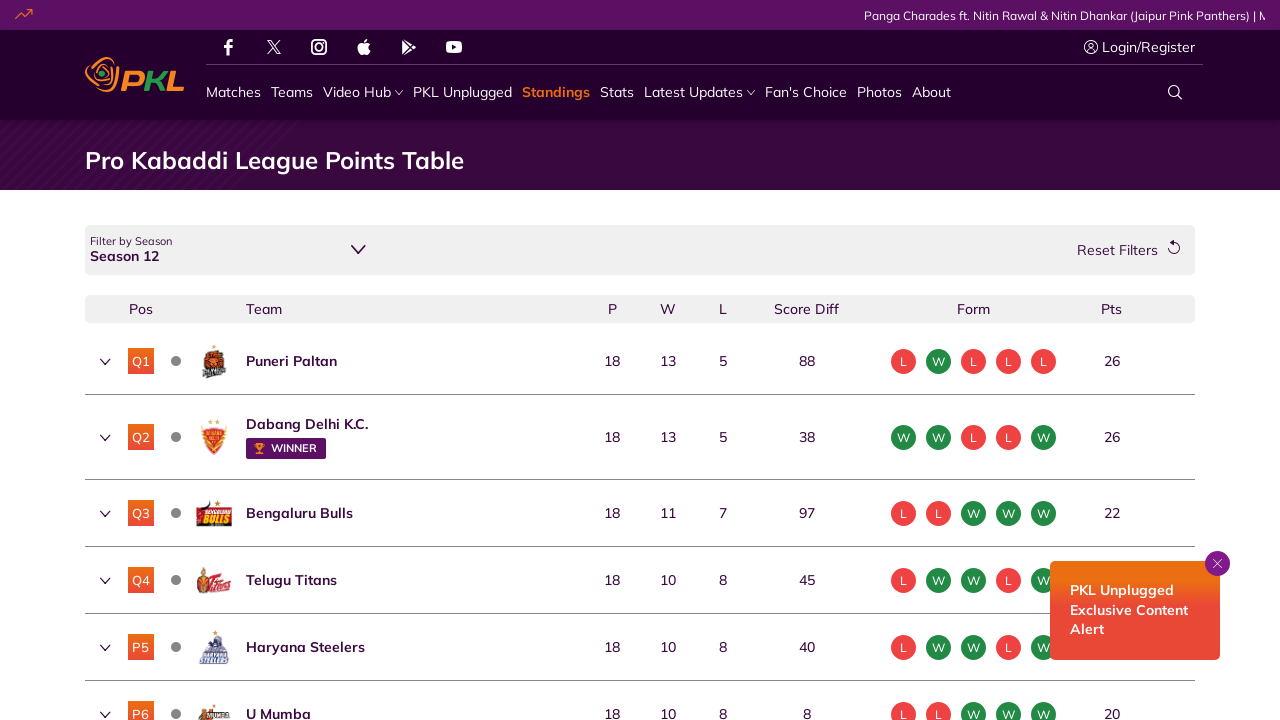